Navigates to the Explore page and verifies that the main page description paragraph is visible and contains relevant information.

Starting URL: https://ancabota09.wixsite.com/intern/explore

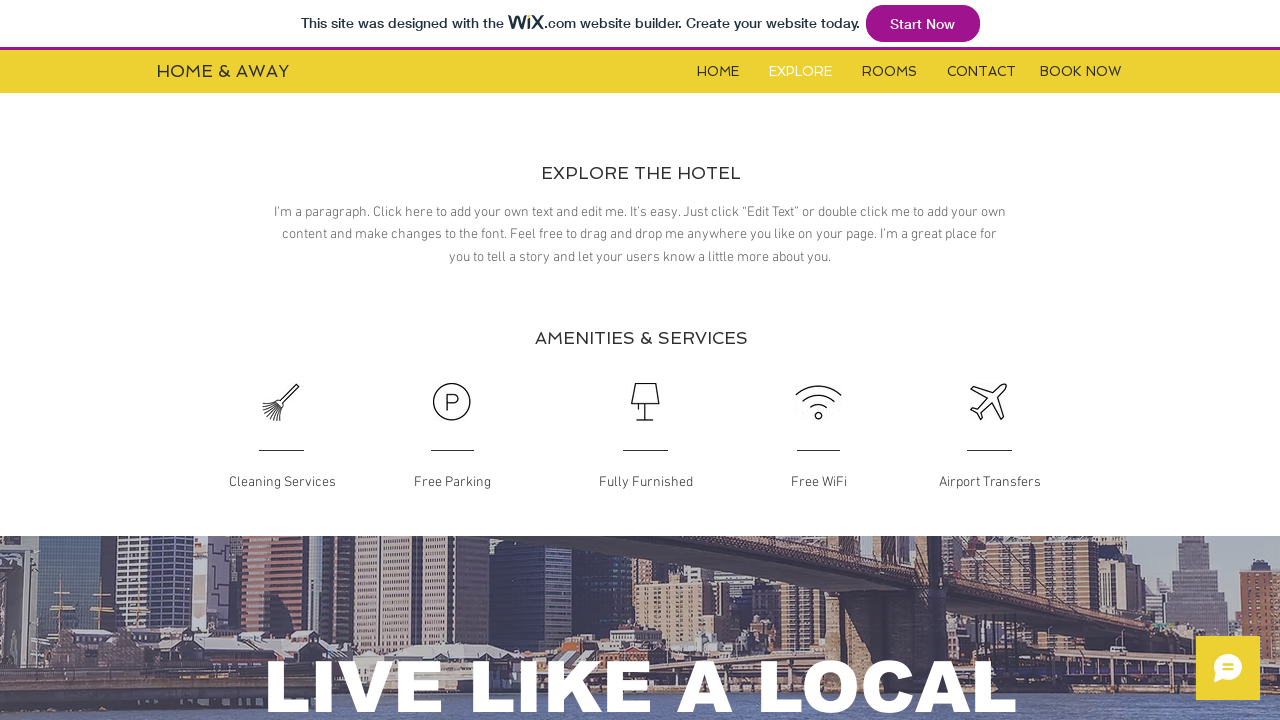

Navigated to Explore page
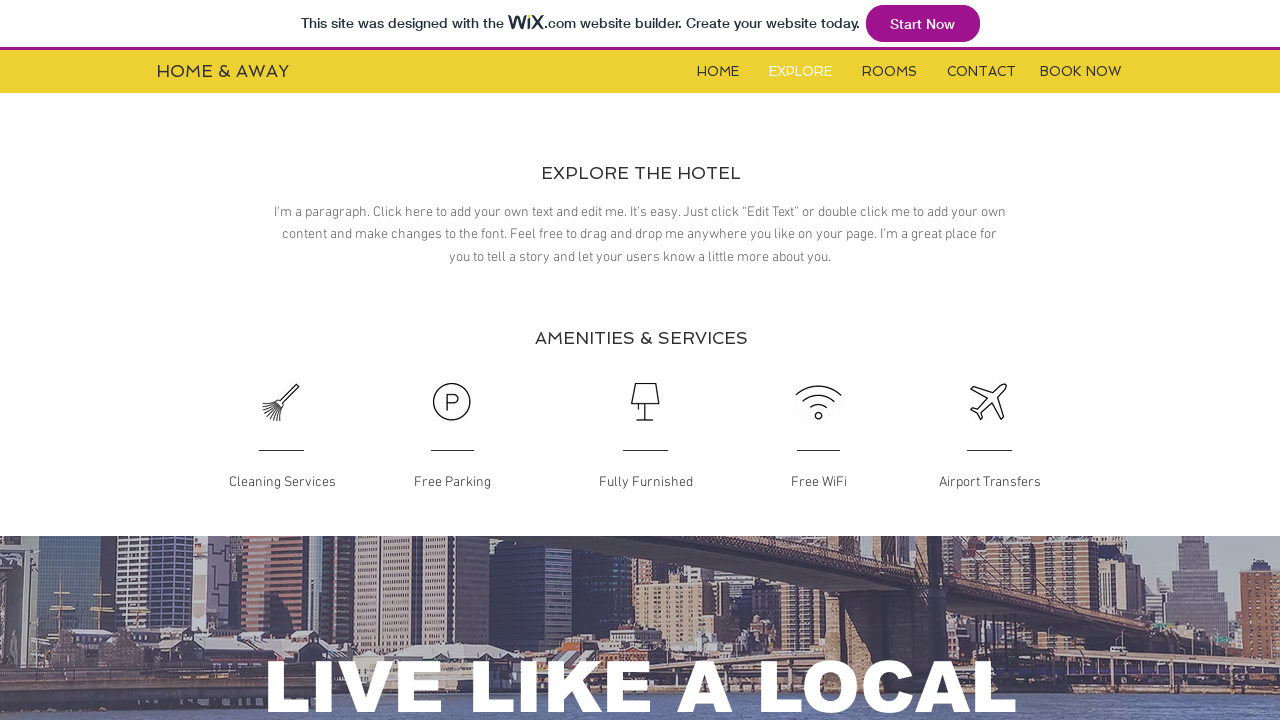

Main description paragraph element is visible
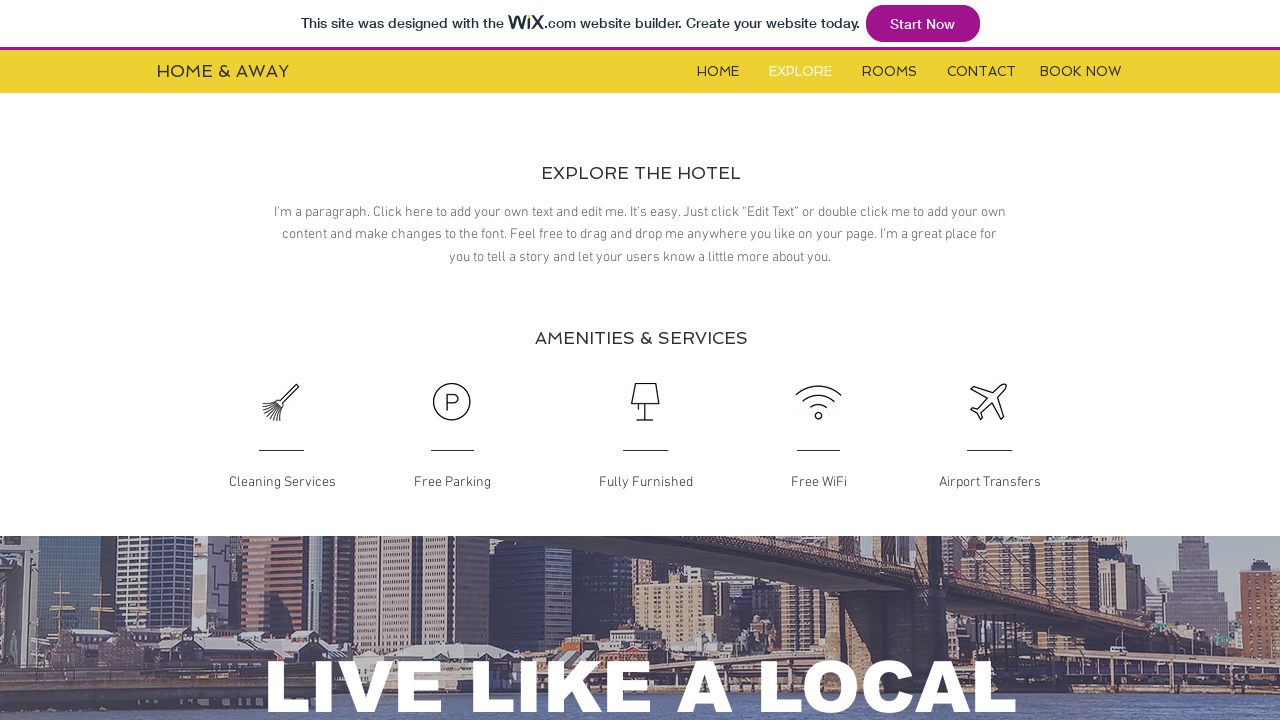

Retrieved text content from description paragraph
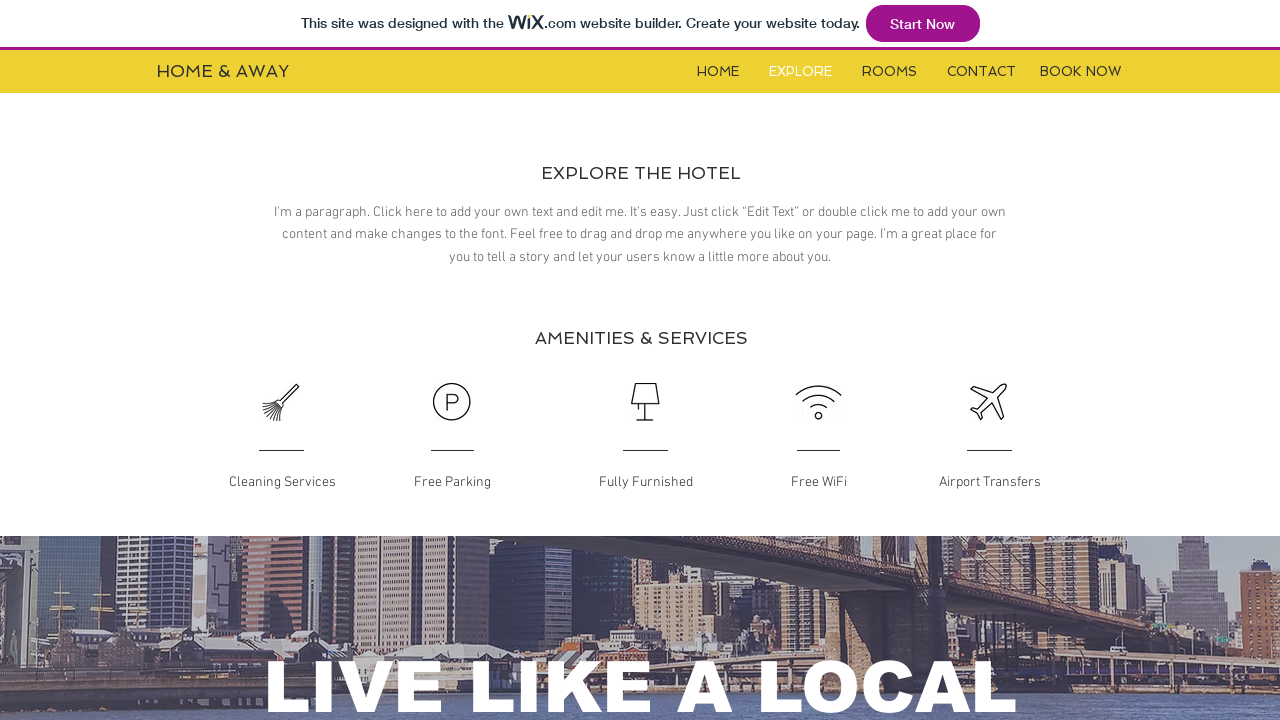

Verified description paragraph contains relevant information
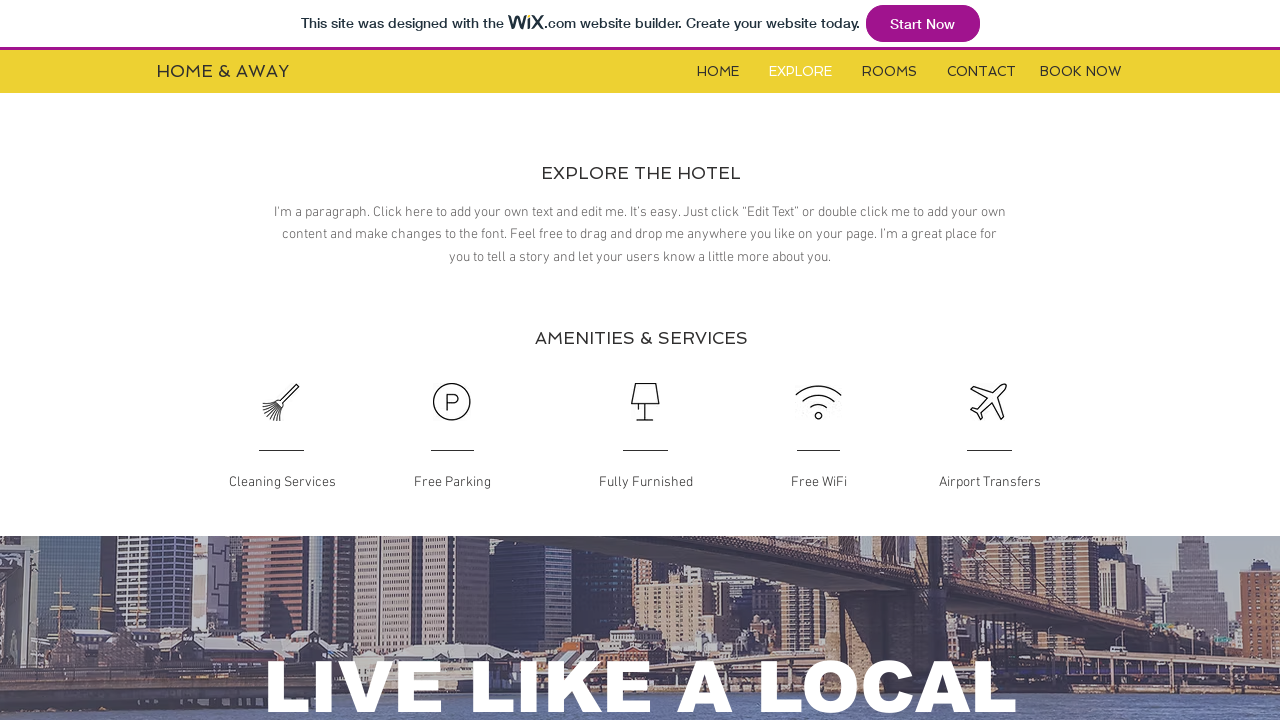

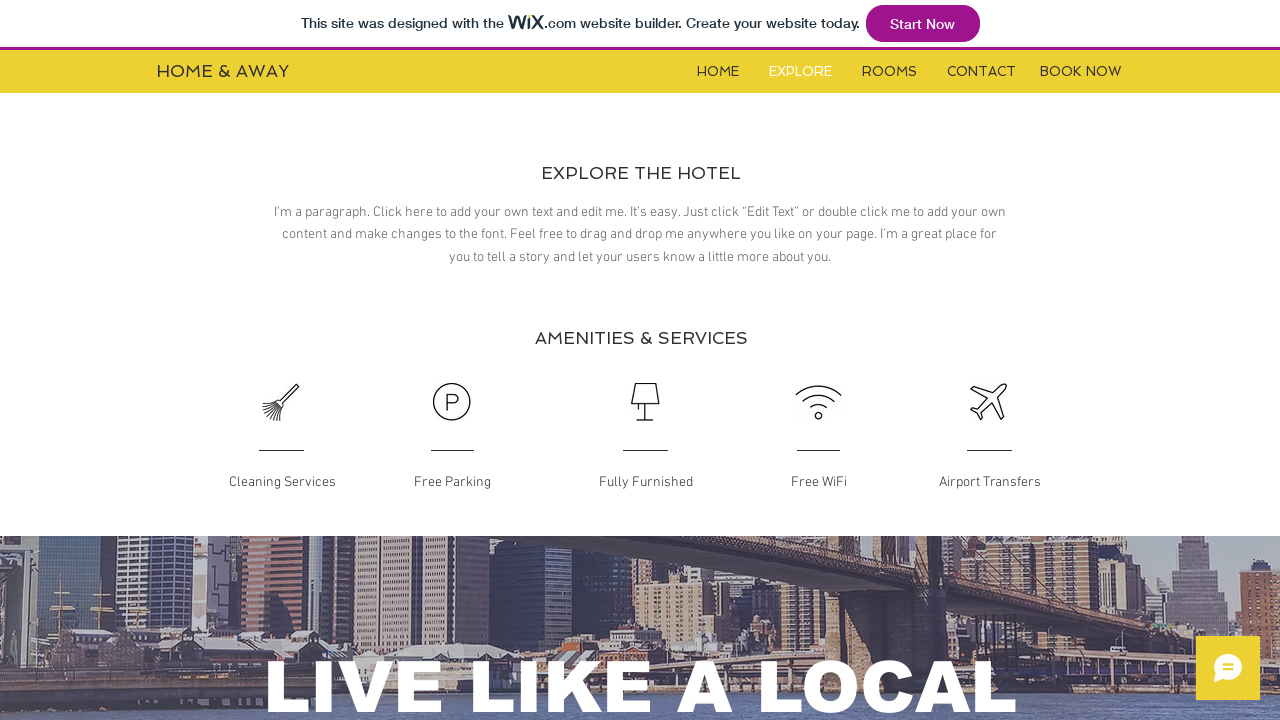